Navigates to wisequarter.com and verifies the page loads by checking title and URL are accessible

Starting URL: https://www.wisequarter.com

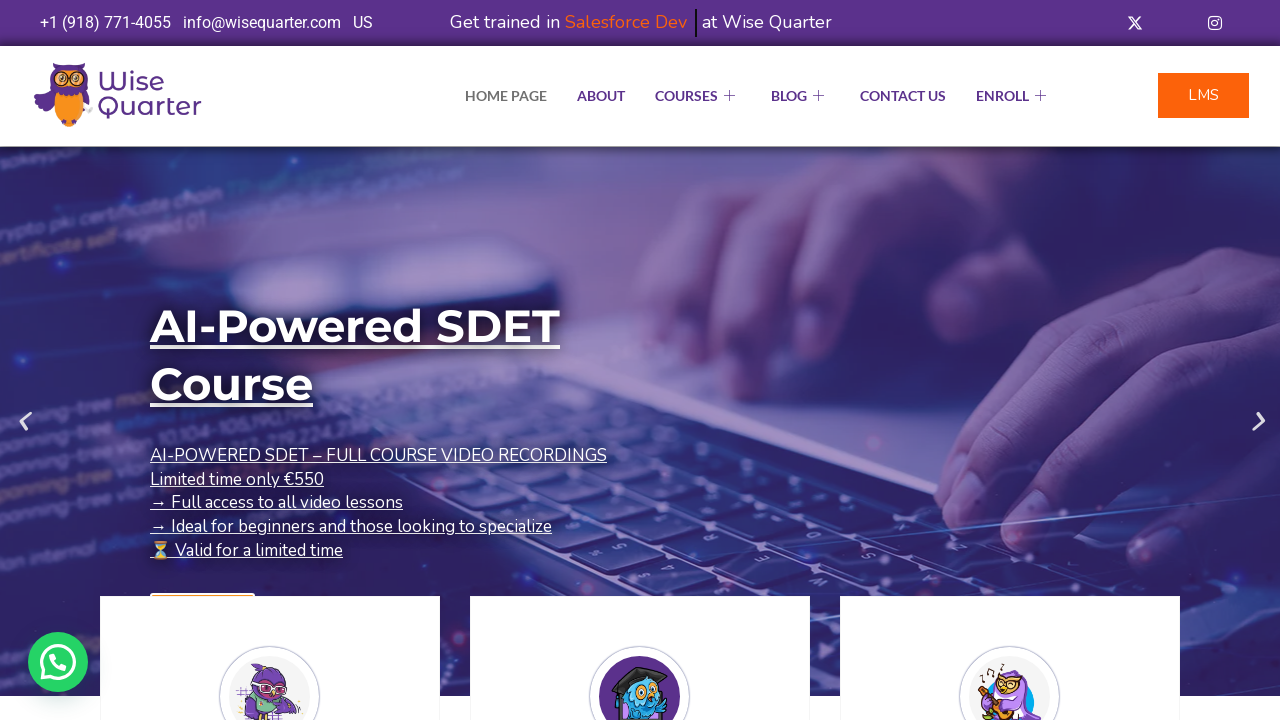

Waited for page to reach domcontentloaded state
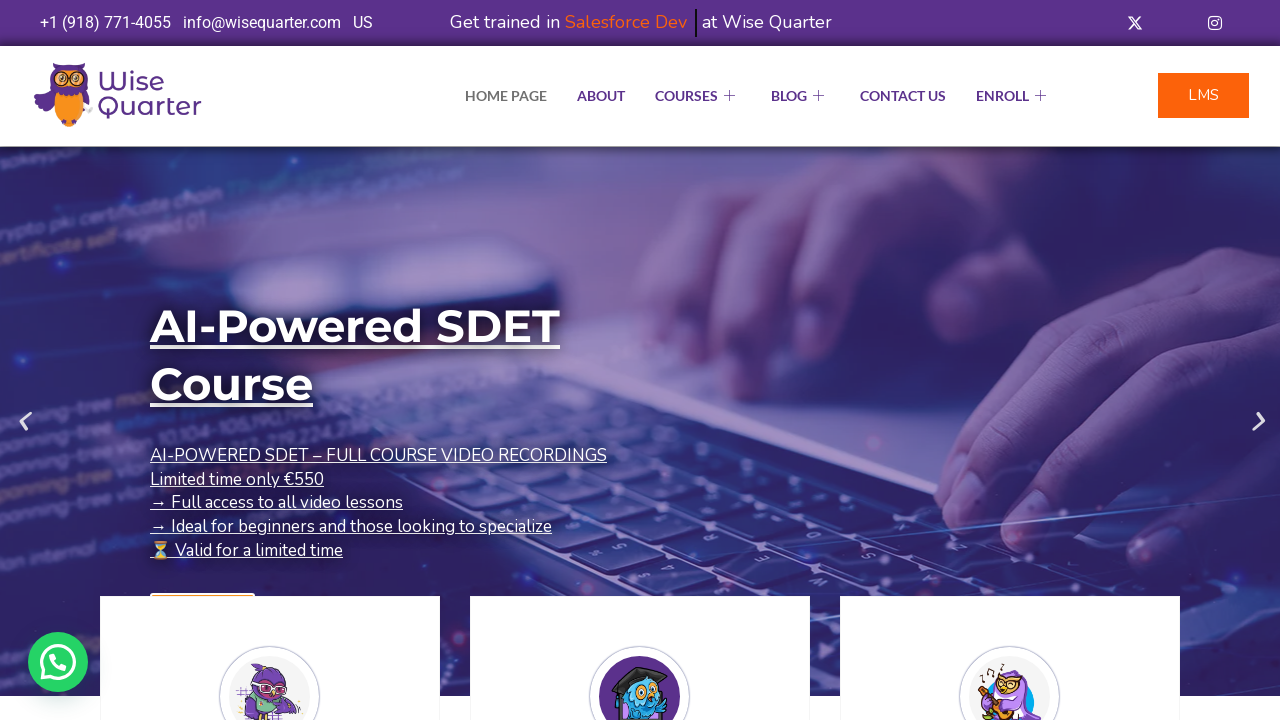

Verified page title exists and is not None
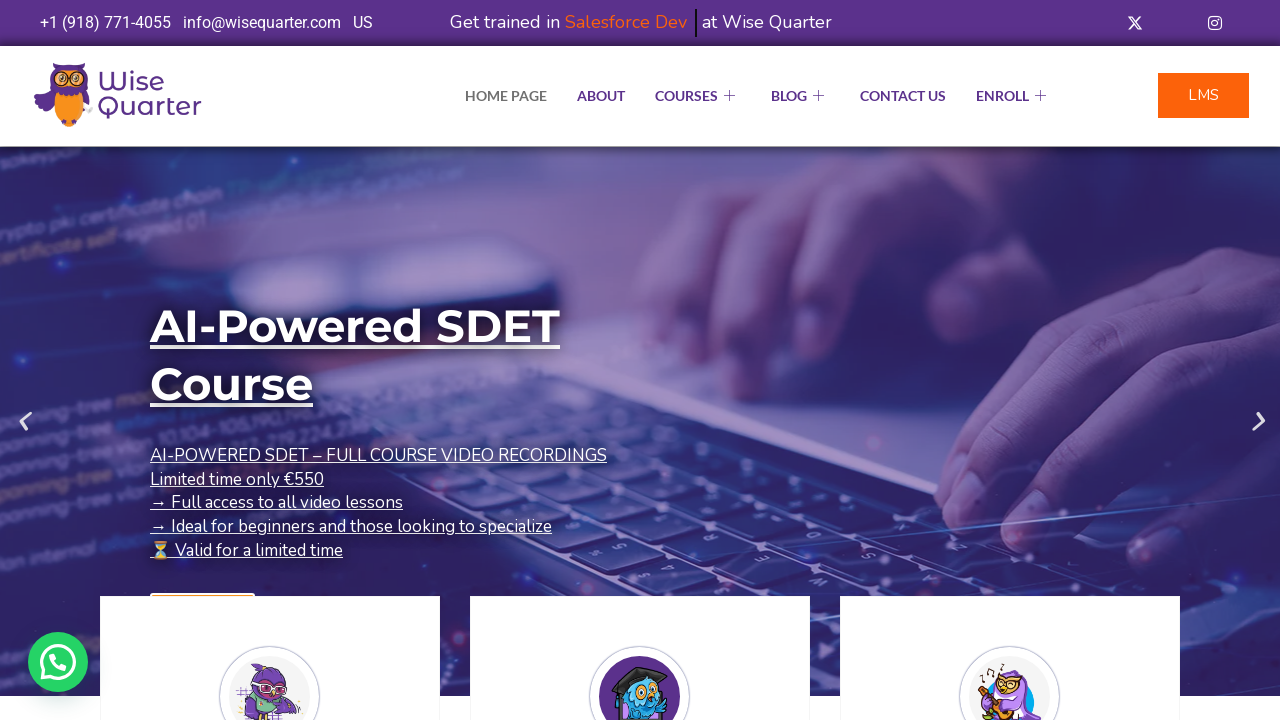

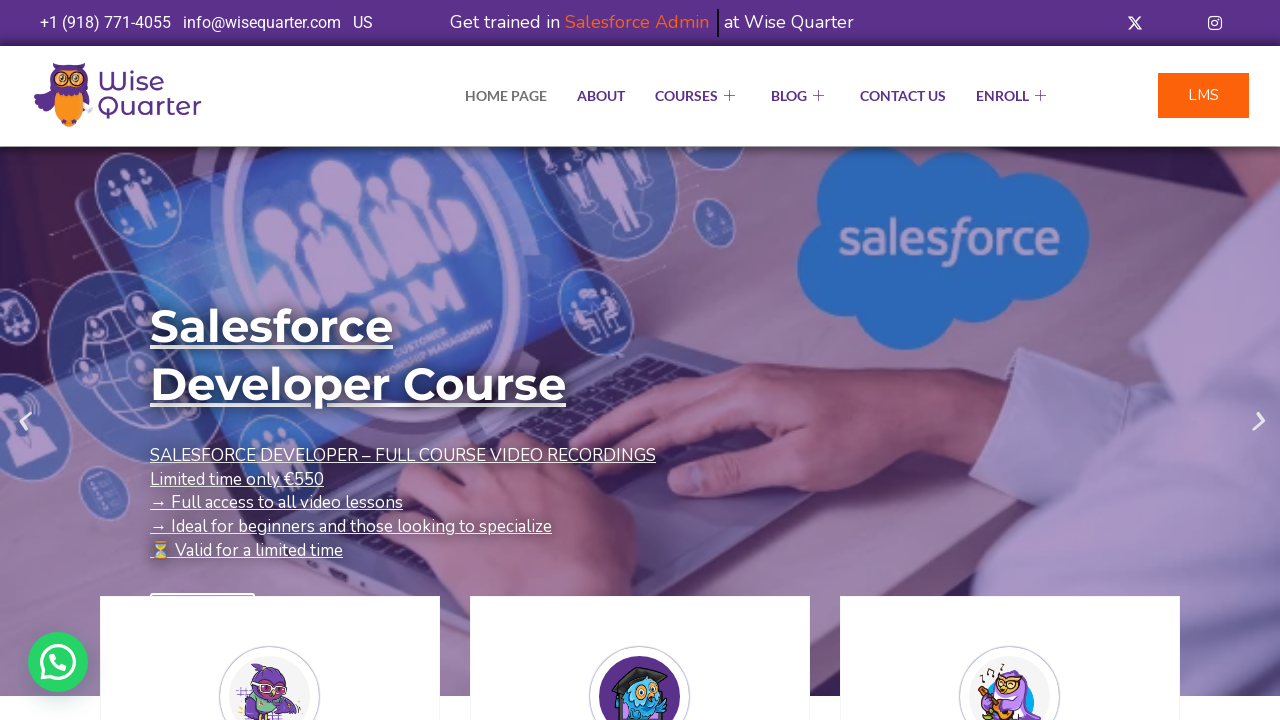